Tests the getByTitle locator by clicking a refresh button and verifying a settings element is visible

Starting URL: https://practice.expandtesting.com/locators

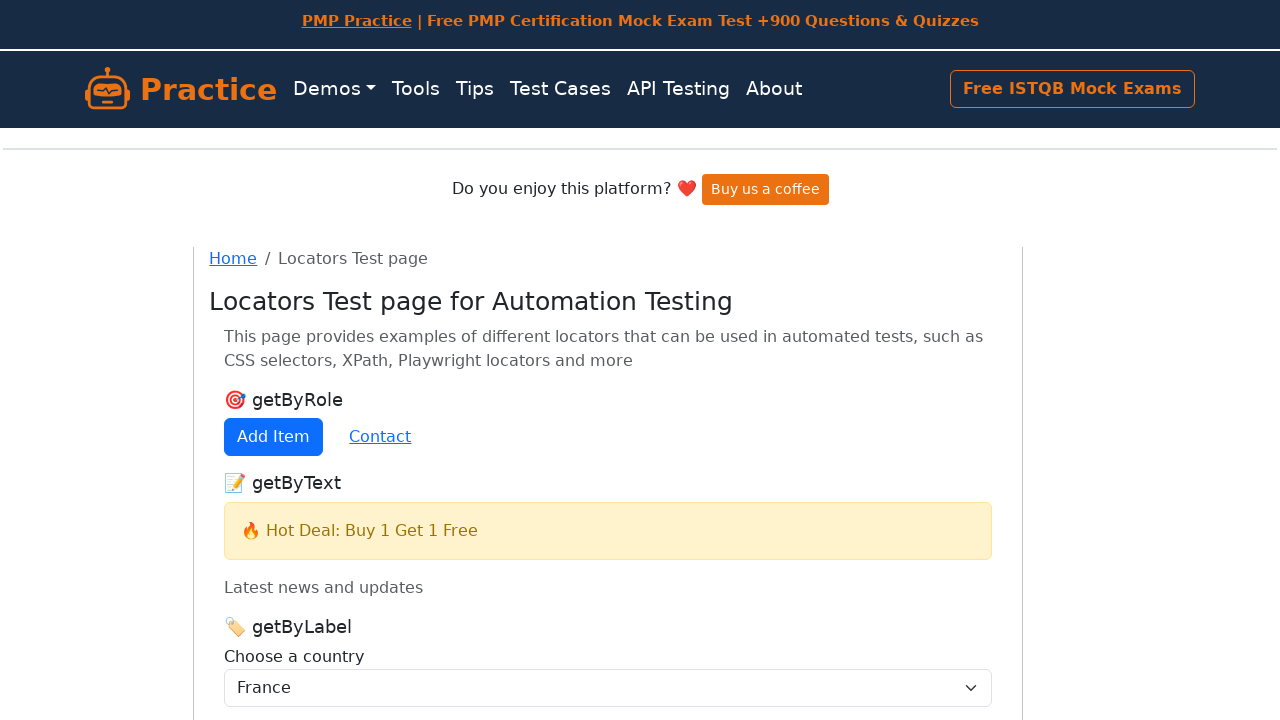

Scrolled to getByTitle section
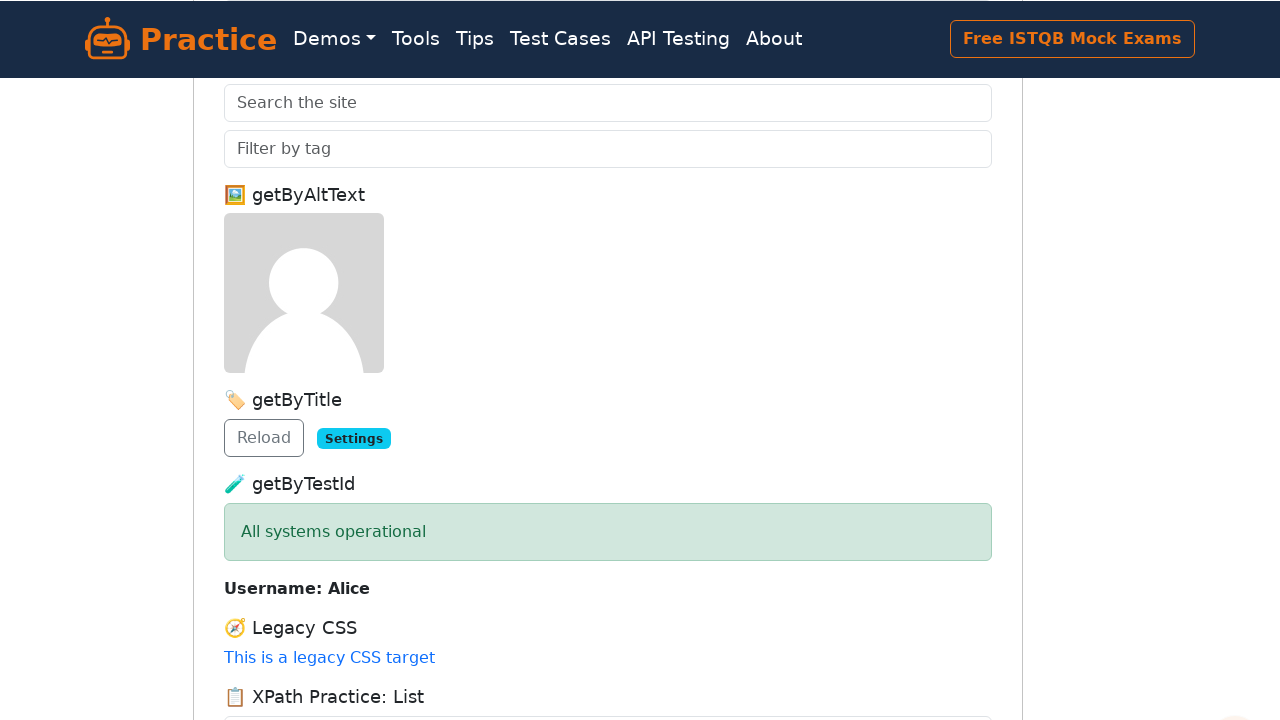

Located refresh button by title
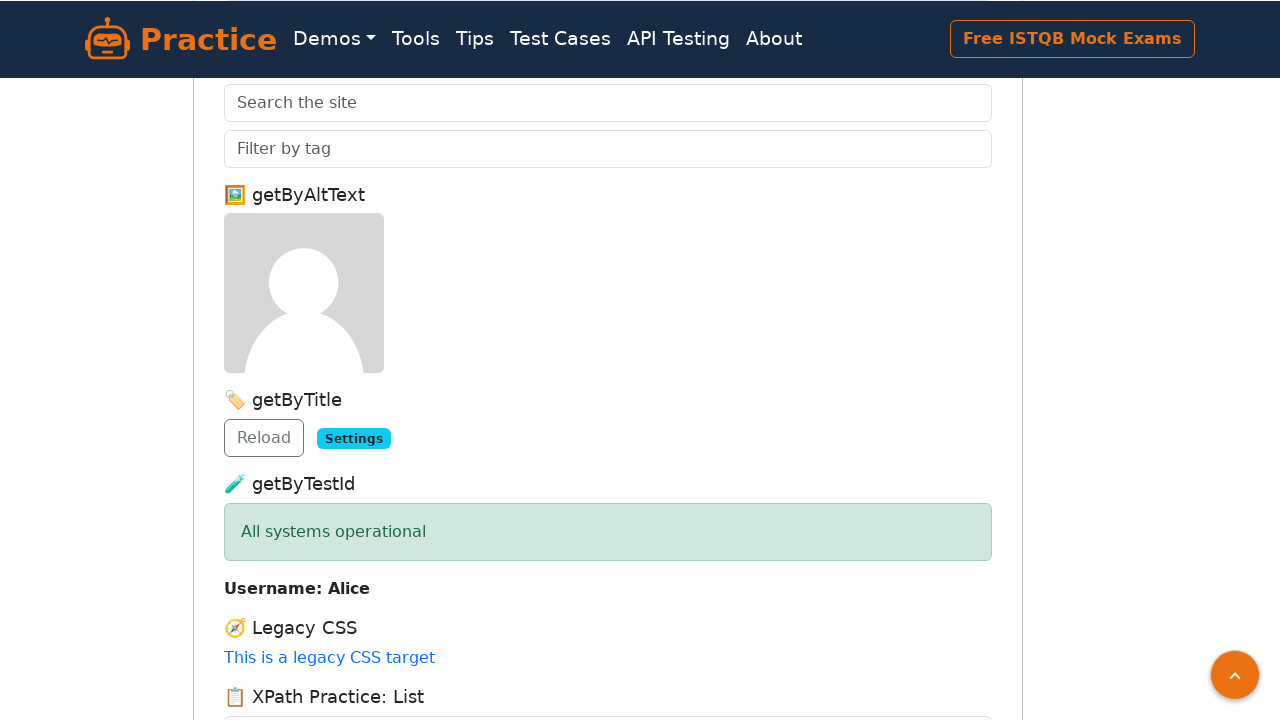

Clicked refresh button at (264, 438) on internal:attr=[title="Refresh conten"i]
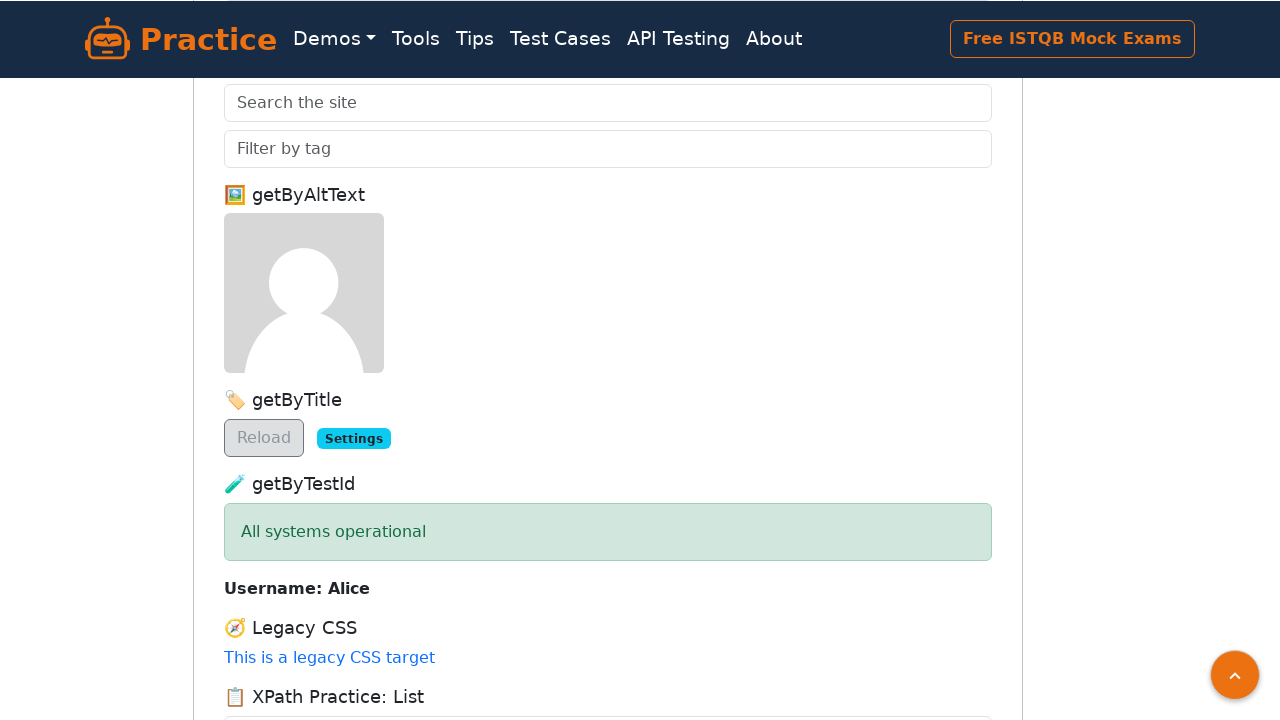

Located settings panel by title
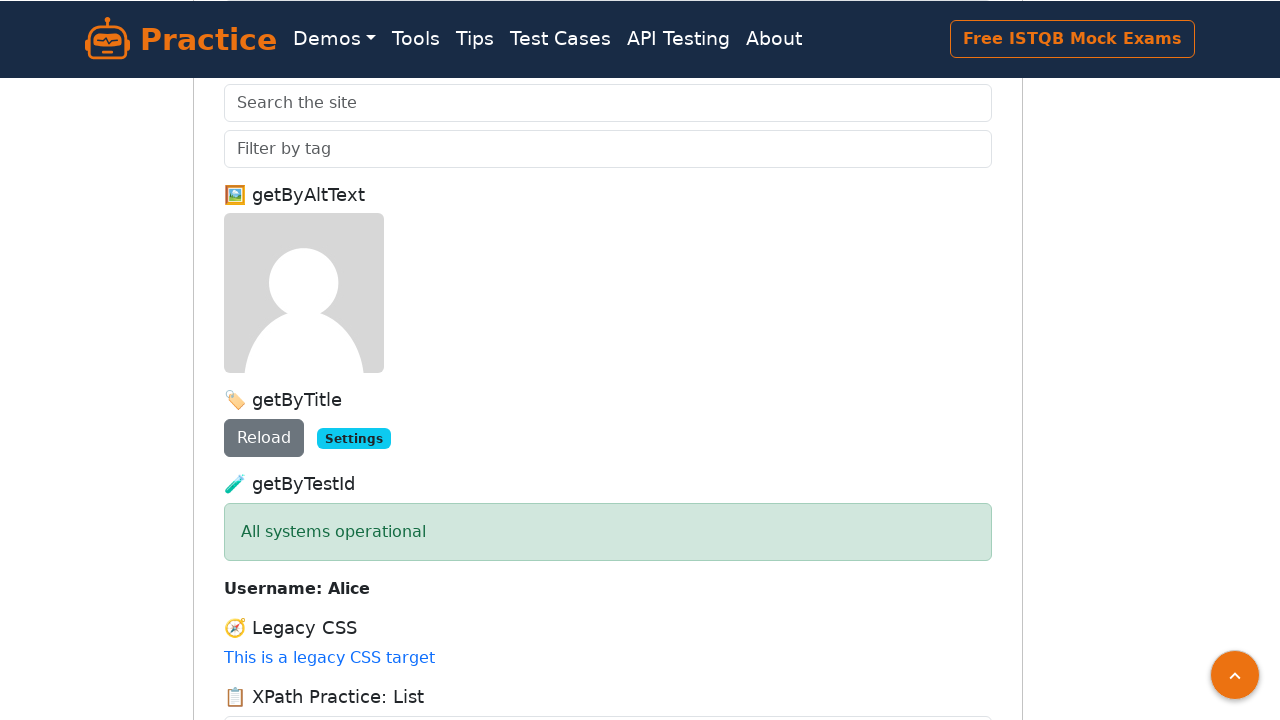

Settings panel became visible
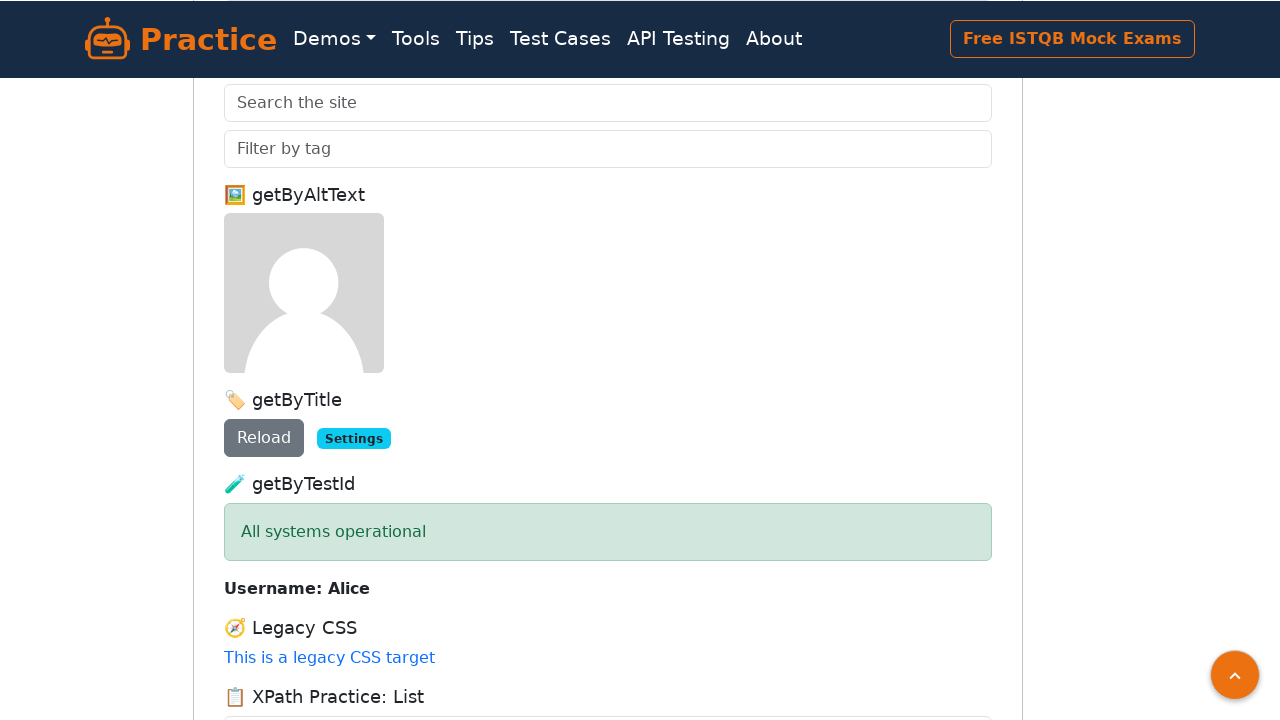

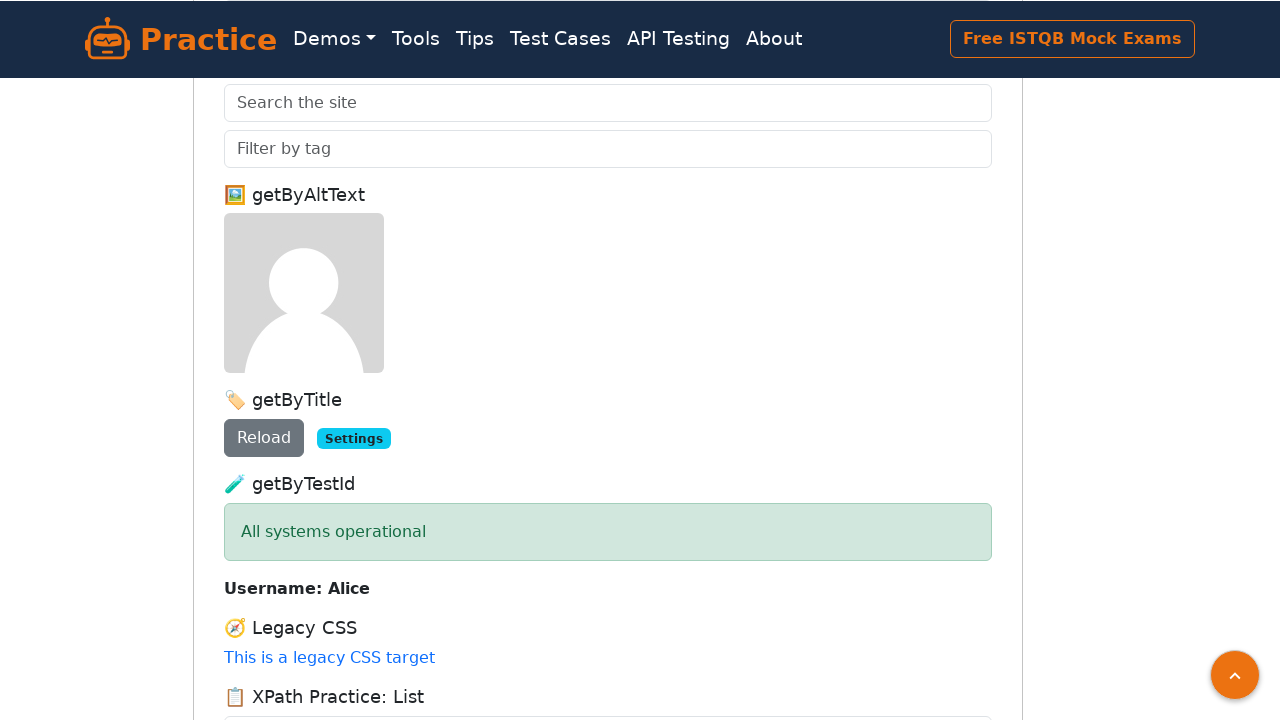